Clicks on the 'Get Started' button and verifies the URL changes to the docs intro page

Starting URL: https://playwright.dev

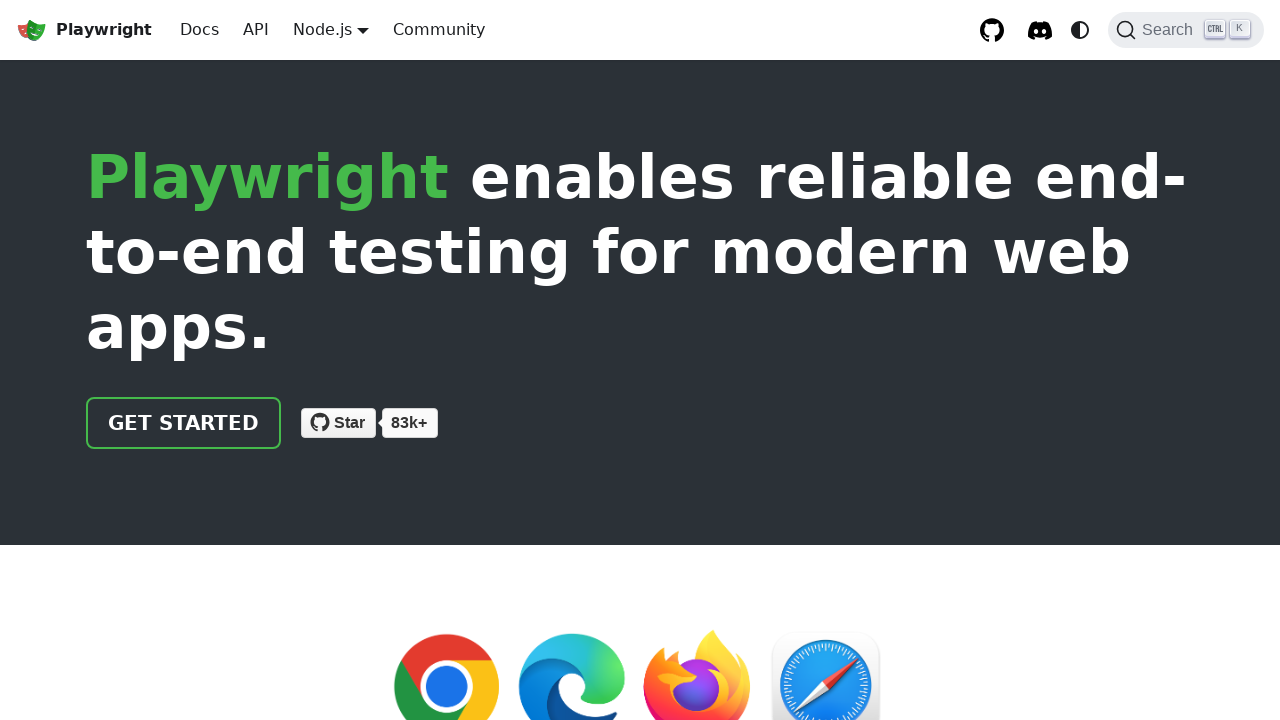

Clicked on the 'Get started' button at (184, 423) on text=Get started
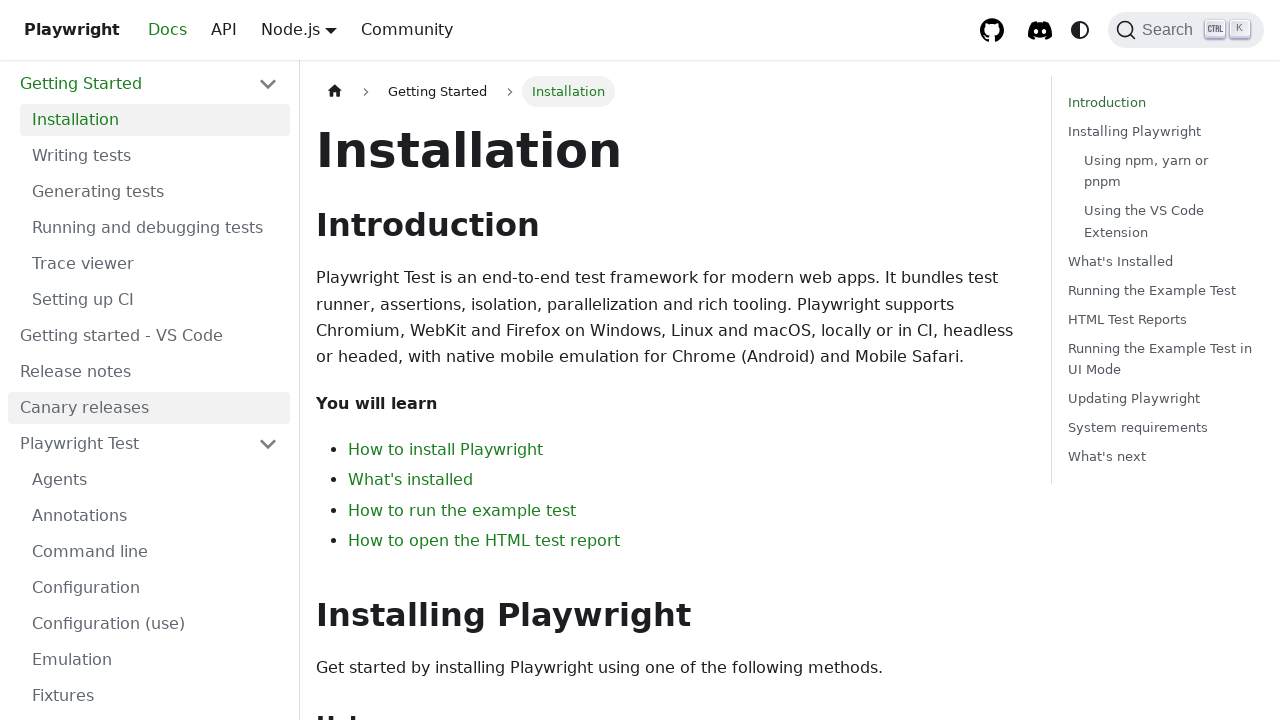

Verified URL changed to docs intro page
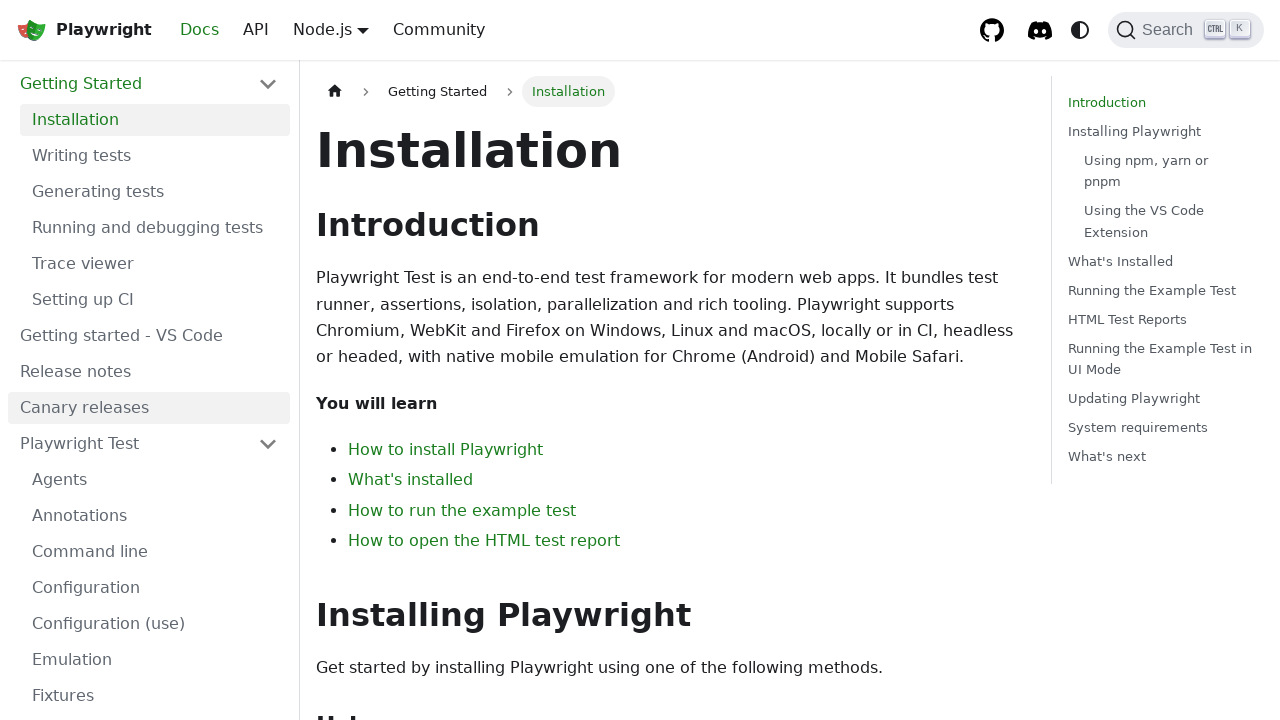

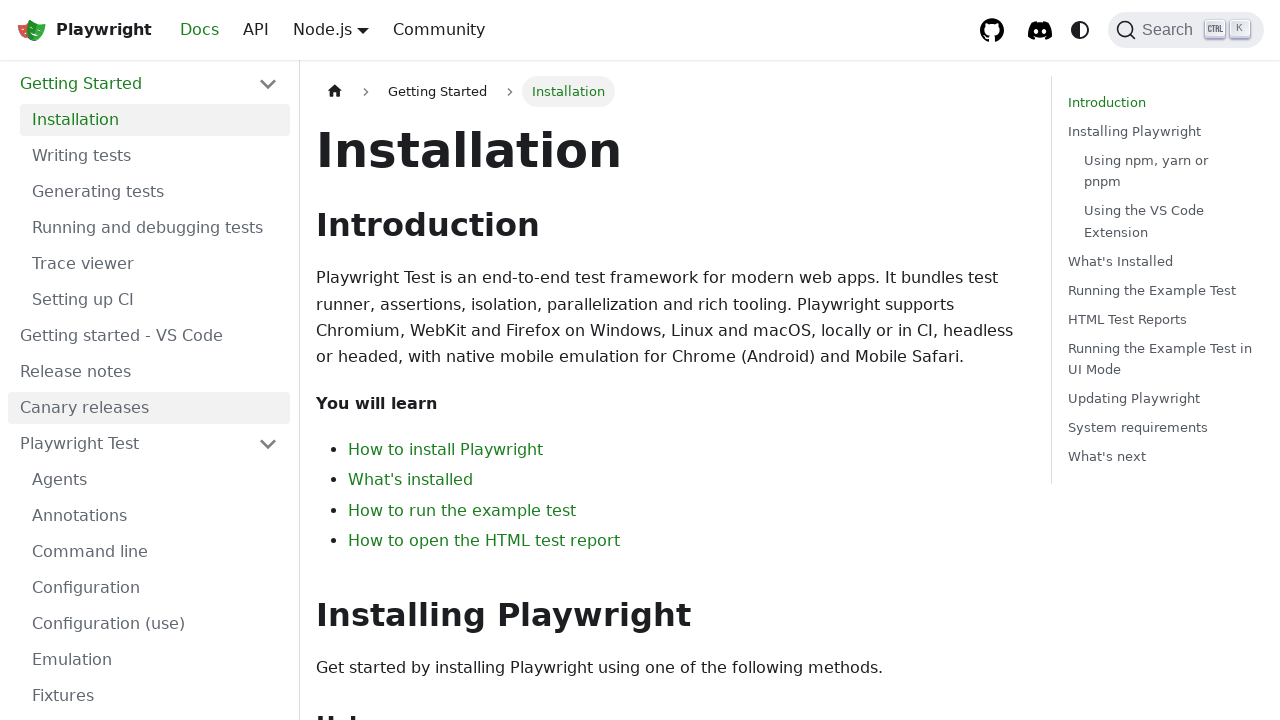